Tests checkbox functionality by navigating to checkboxes page and clicking the first checkbox to select it.

Starting URL: https://the-internet.herokuapp.com

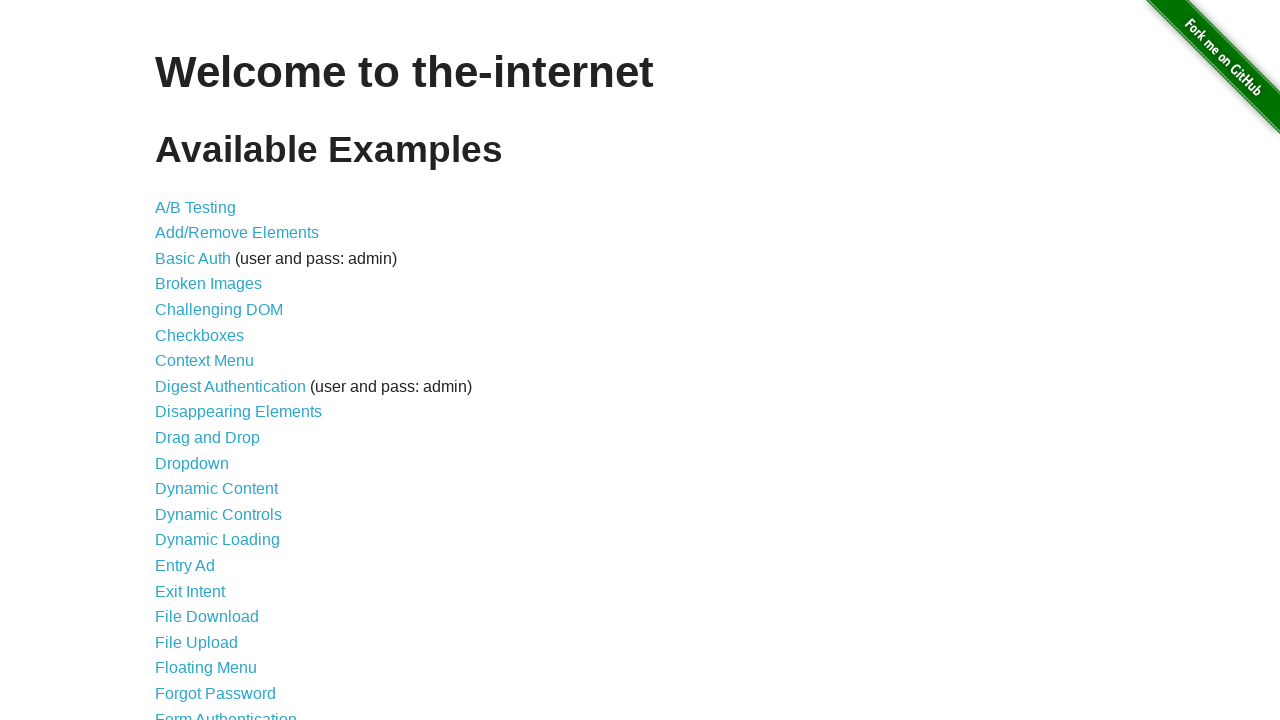

Clicked on Checkboxes link to navigate to checkboxes page at (200, 335) on a:text('Checkboxes')
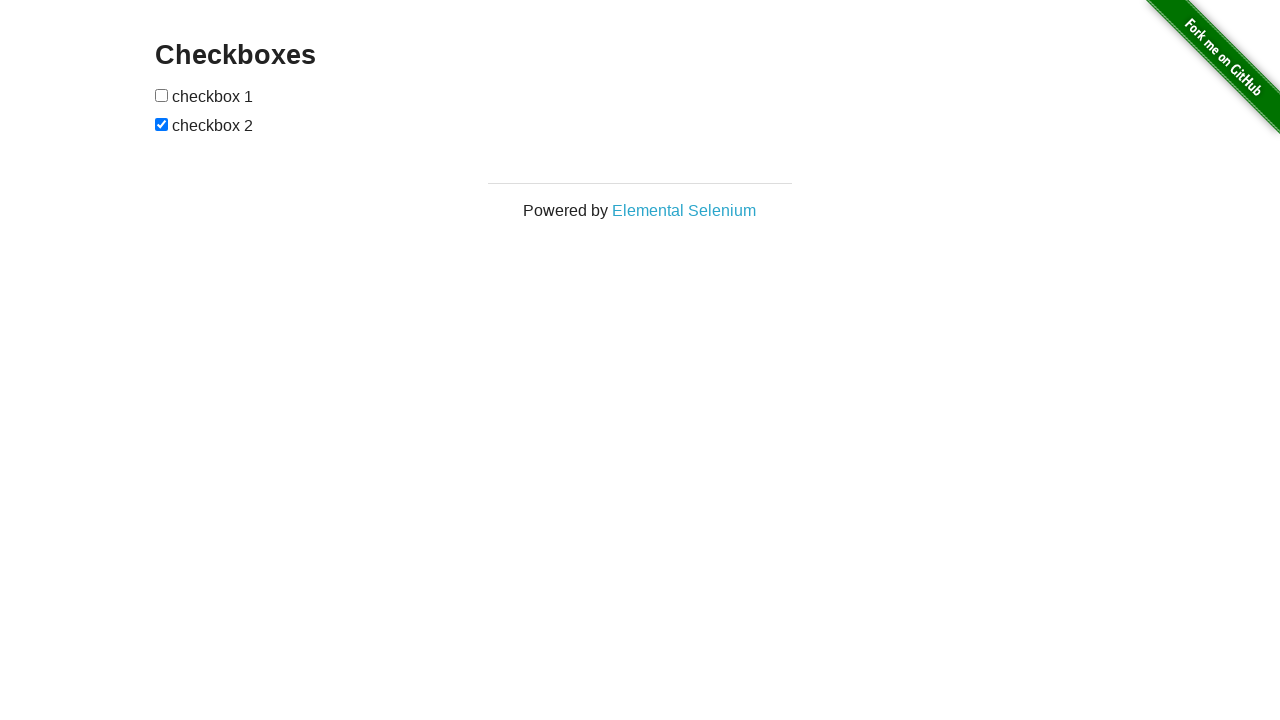

Clicked the first checkbox to select it at (162, 95) on #checkboxes input:first-child
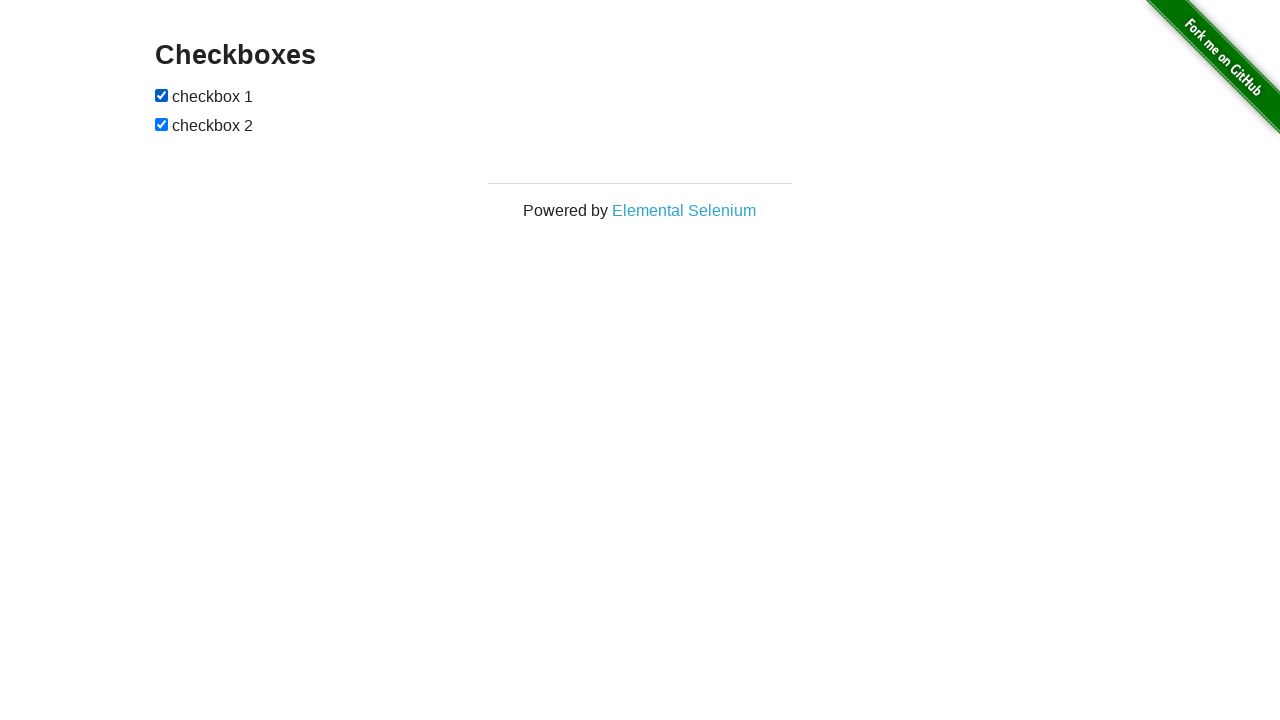

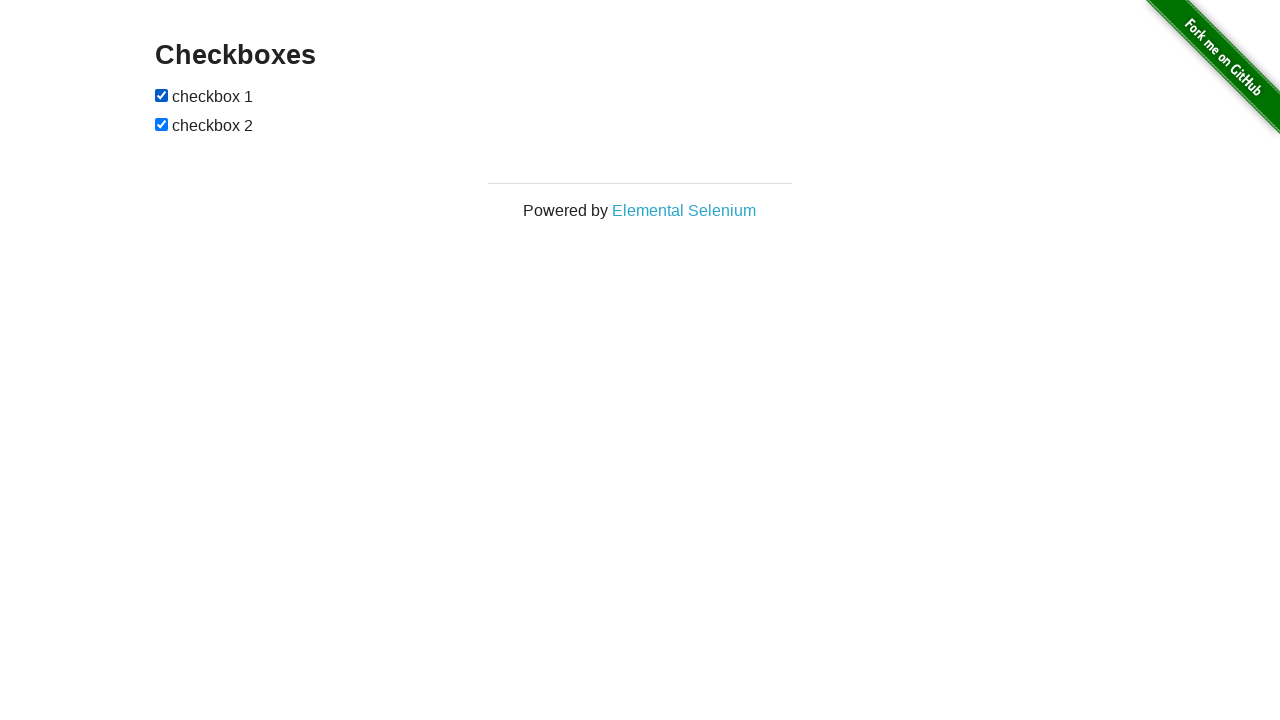